Tests the DemoQA Text Box element by navigating to the Elements section, filling in form fields (name, email with various formats, current address, permanent address), and submitting the form multiple times to test email validation.

Starting URL: https://demoqa.com

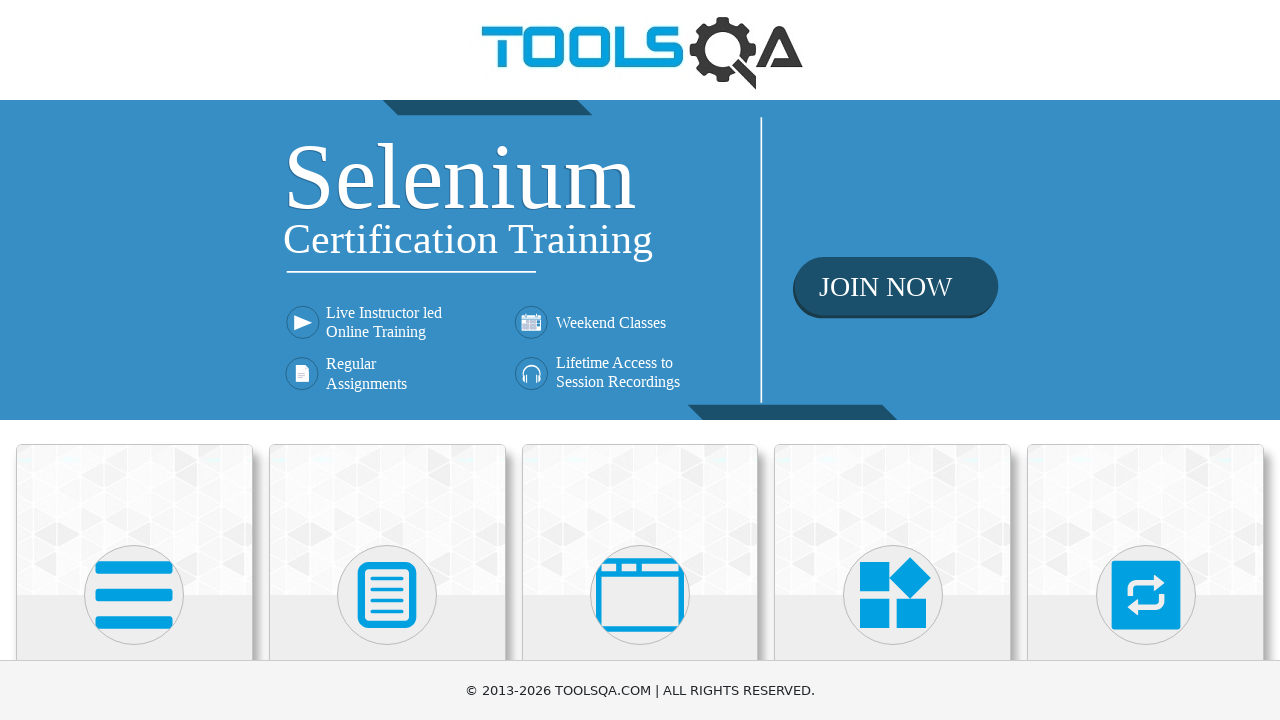

Clicked on Elements menu (first card) at (134, 595) on (//div[@class='avatar mx-auto white'])[1]
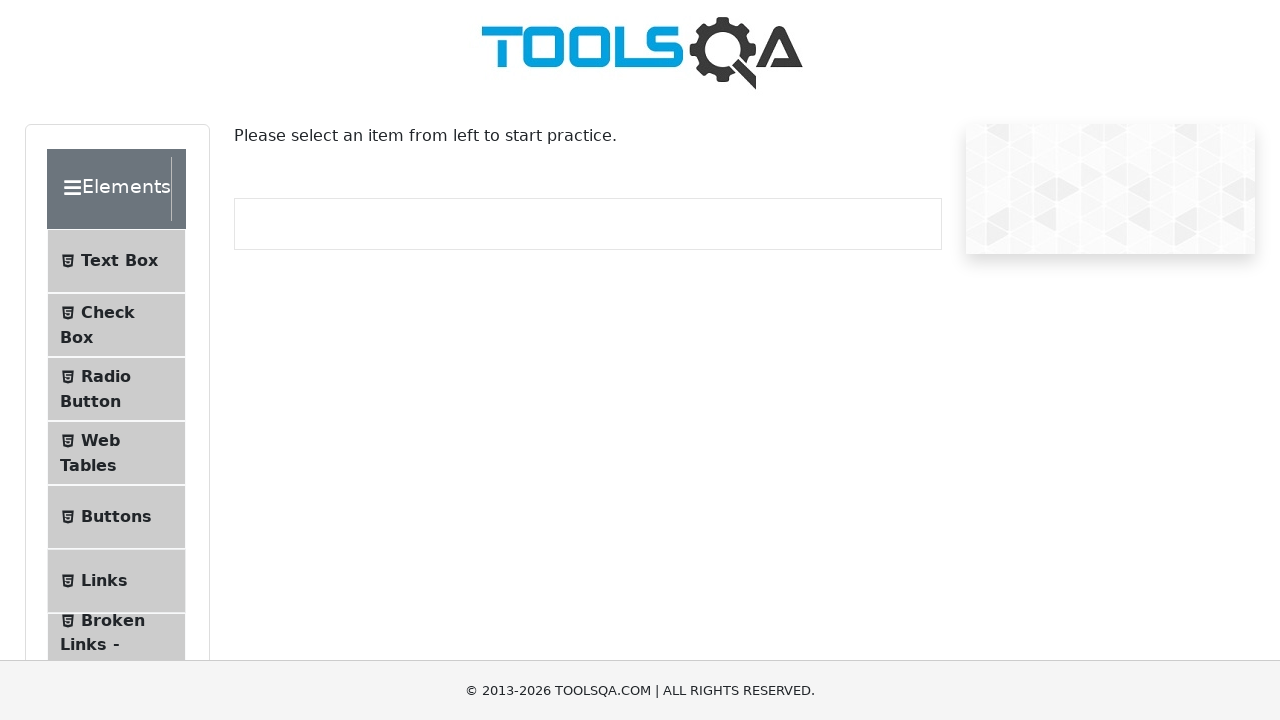

Clicked on Text Box submenu at (116, 261) on #item-0
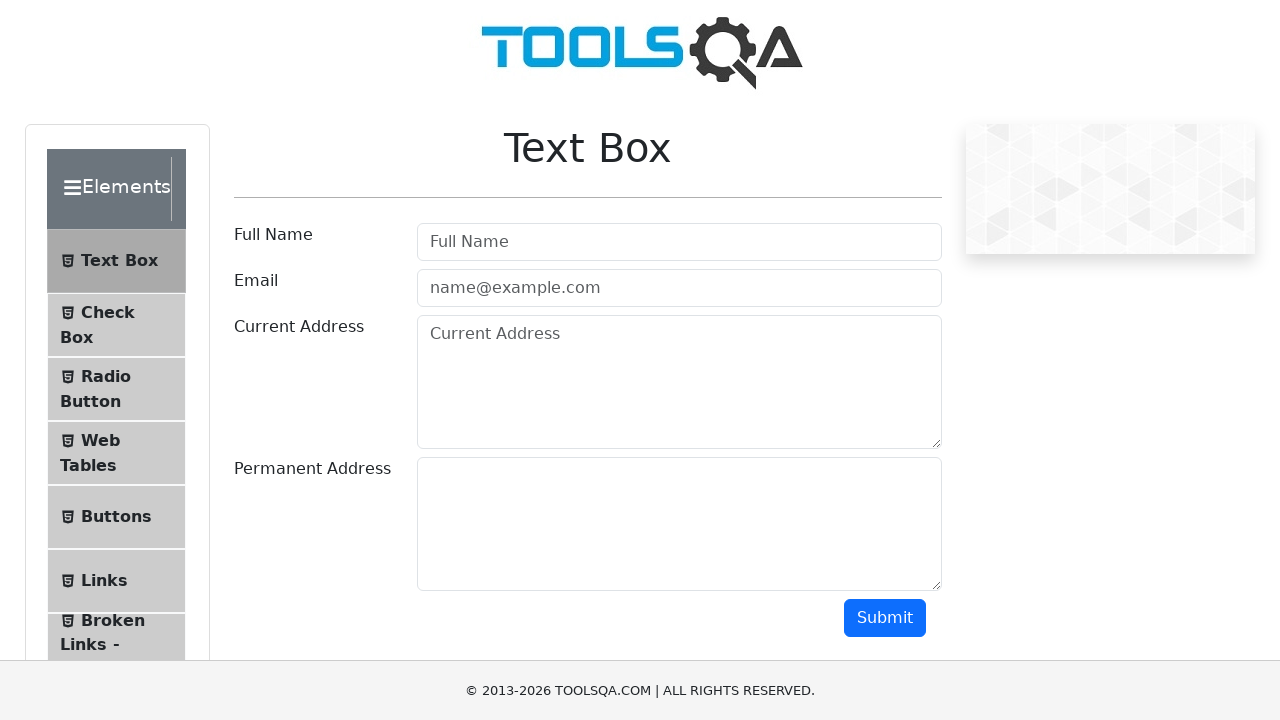

Scrolled down 350px to view the form
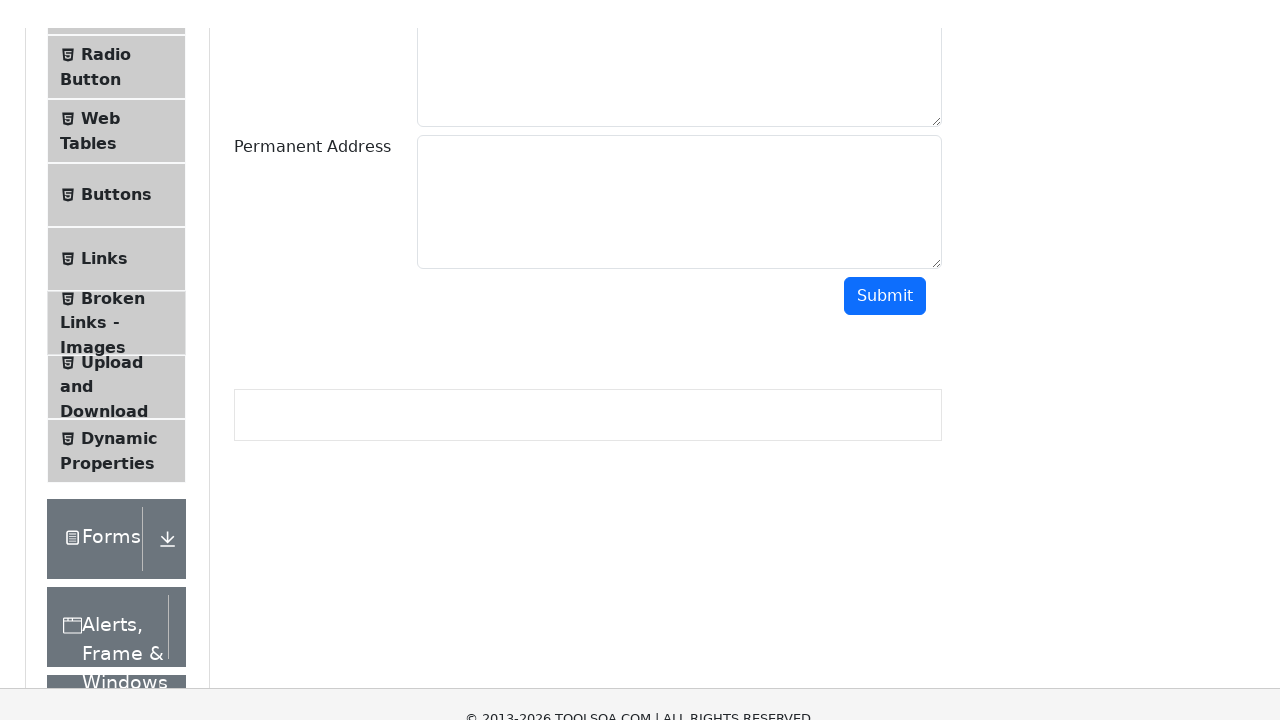

Filled in Full Name field with 'FullNameTest' on #userName
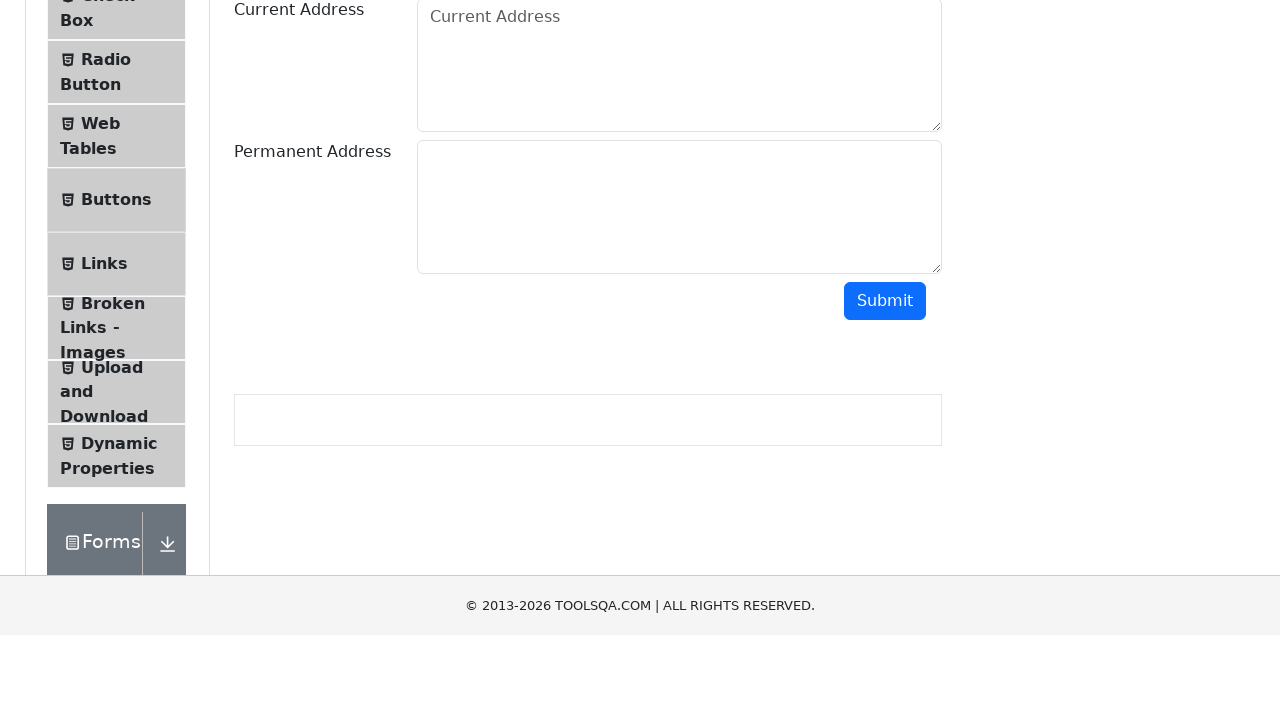

Filled in Email field with invalid format 'EmailTest' on #userEmail
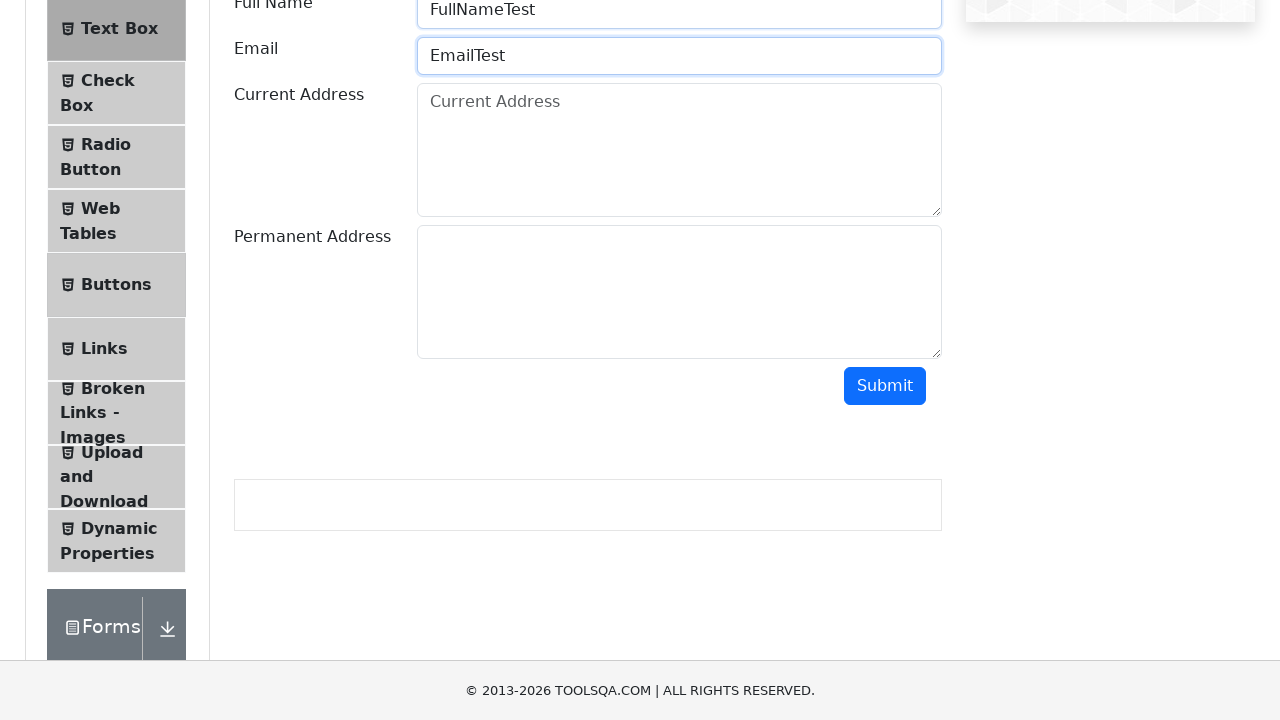

Clicked submit button with invalid email format at (885, 386) on #submit
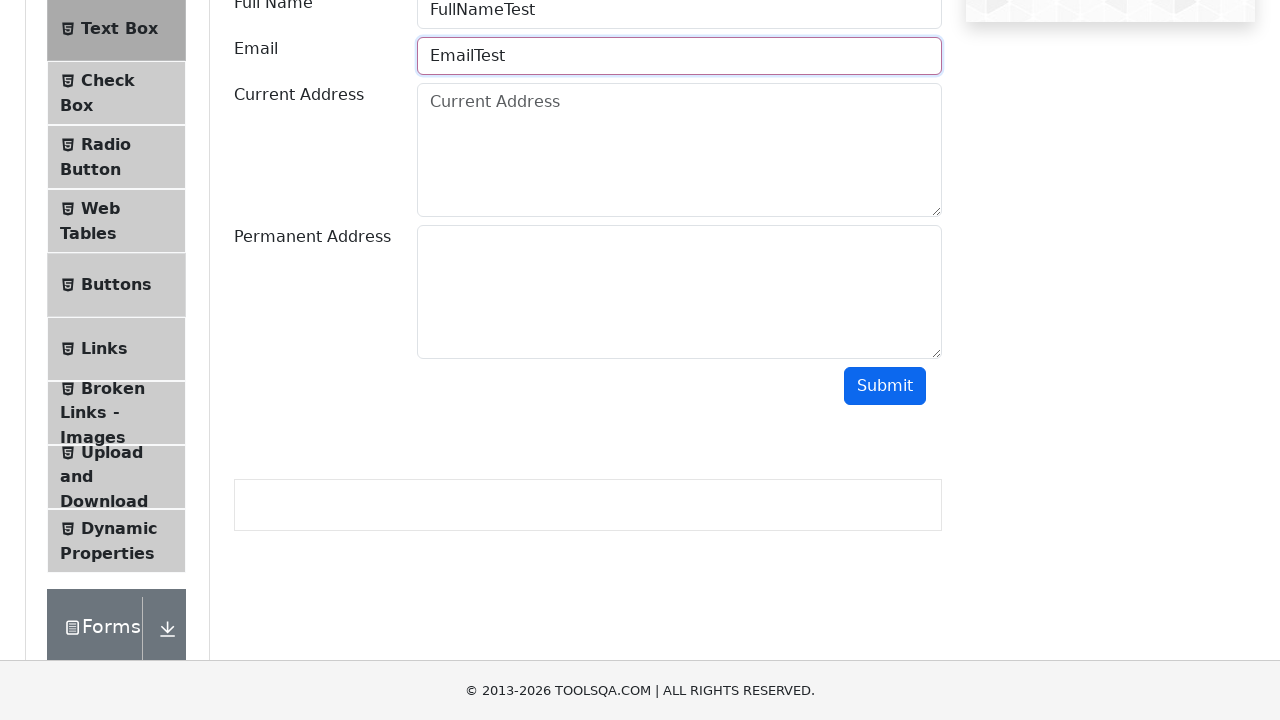

Cleared email field on #userEmail
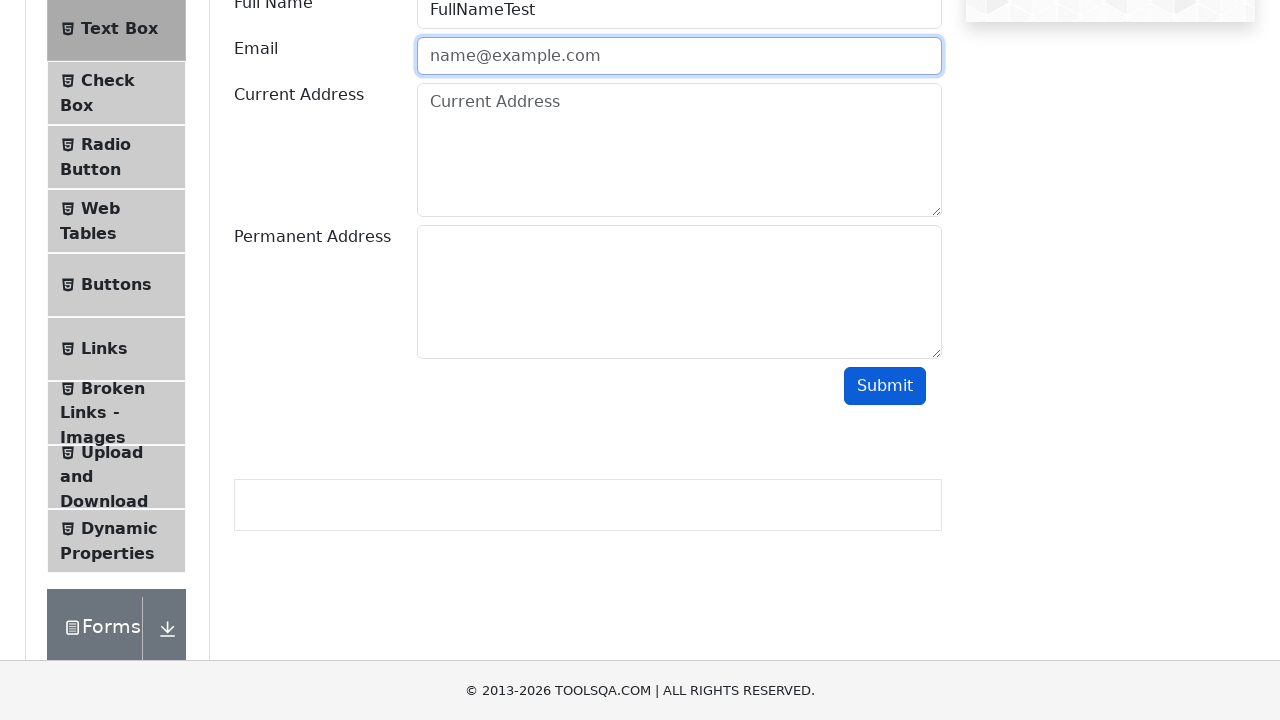

Filled in Email field with partial format 'EmailTest@' on #userEmail
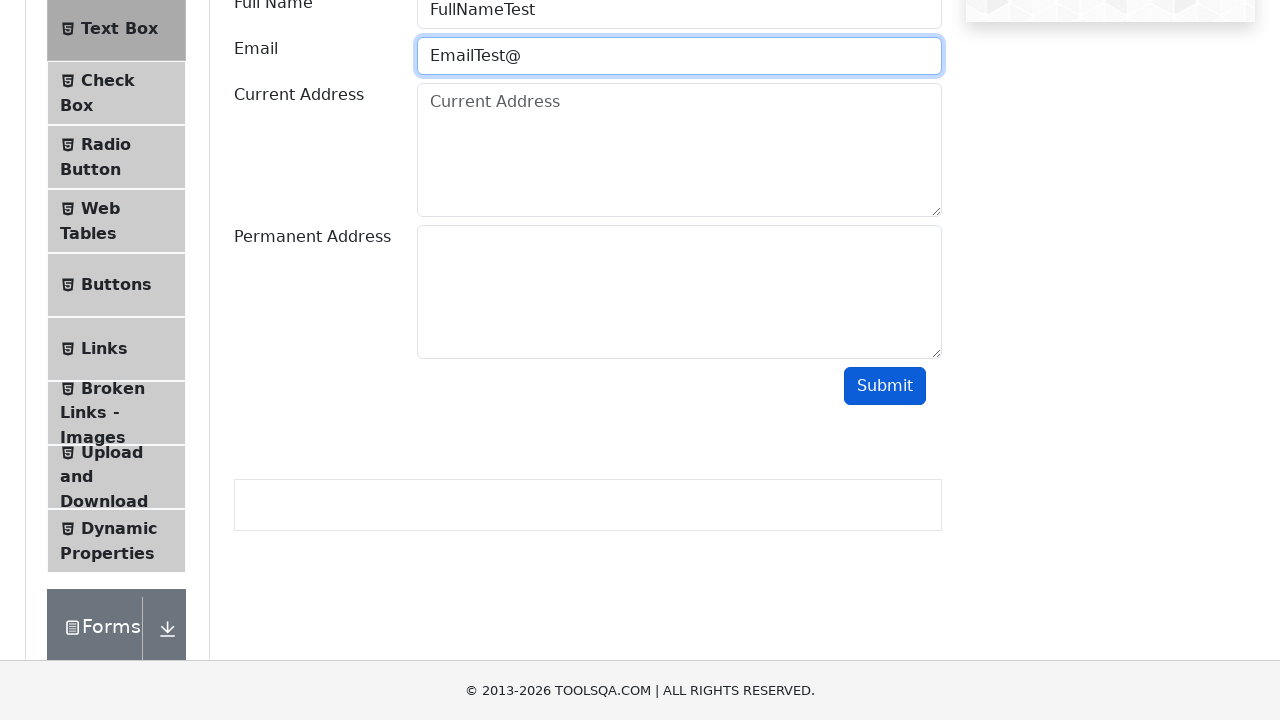

Clicked submit button with email 'EmailTest@' at (885, 386) on #submit
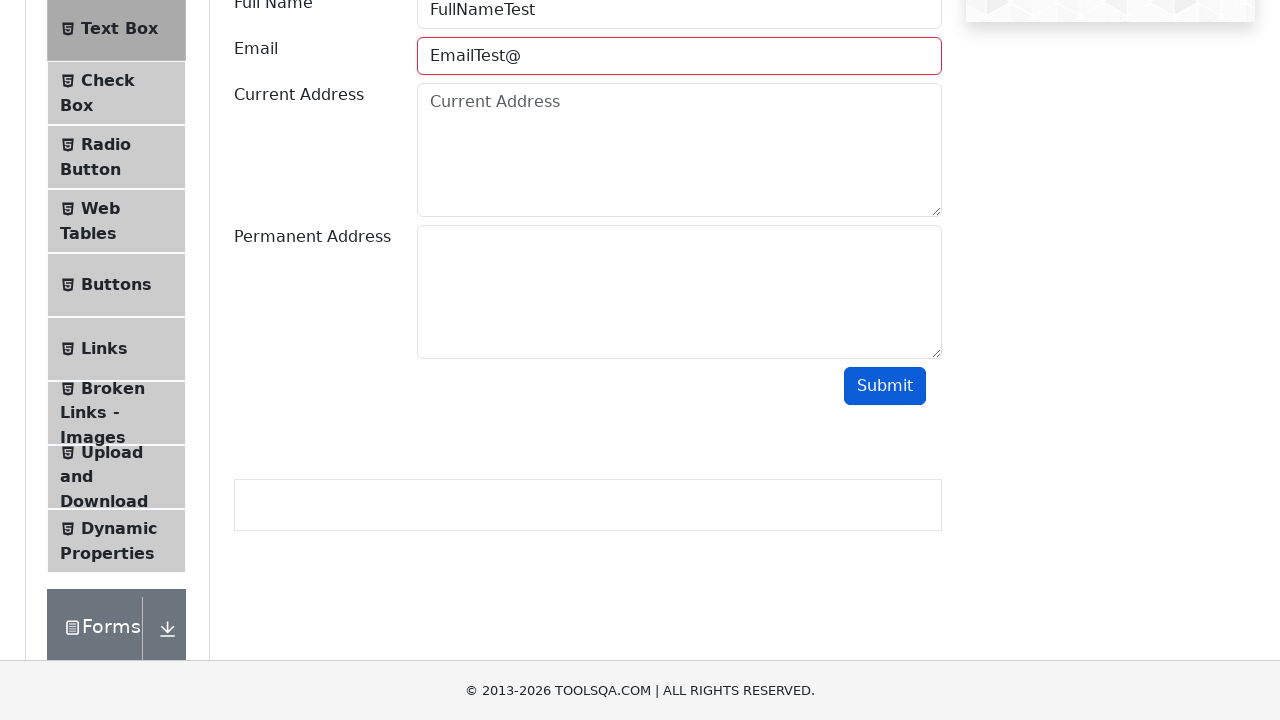

Cleared email field on #userEmail
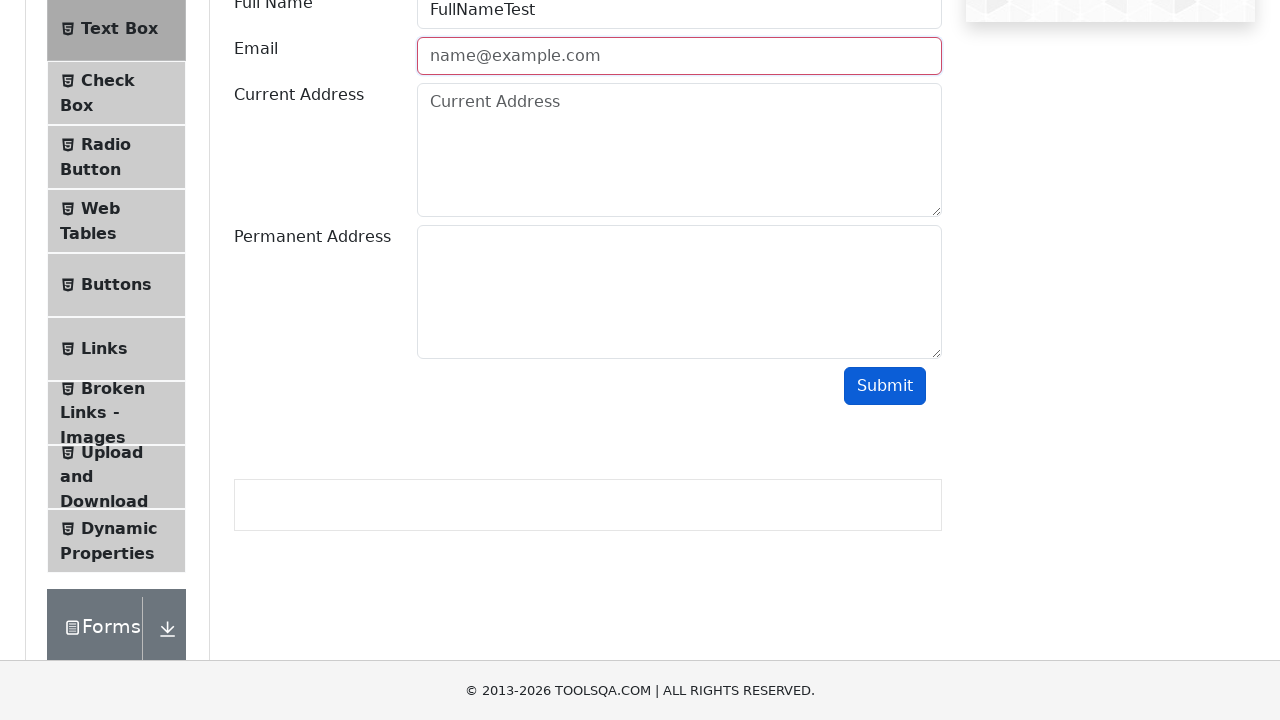

Filled in Email field with partial domain 'EmailTest@Test' on #userEmail
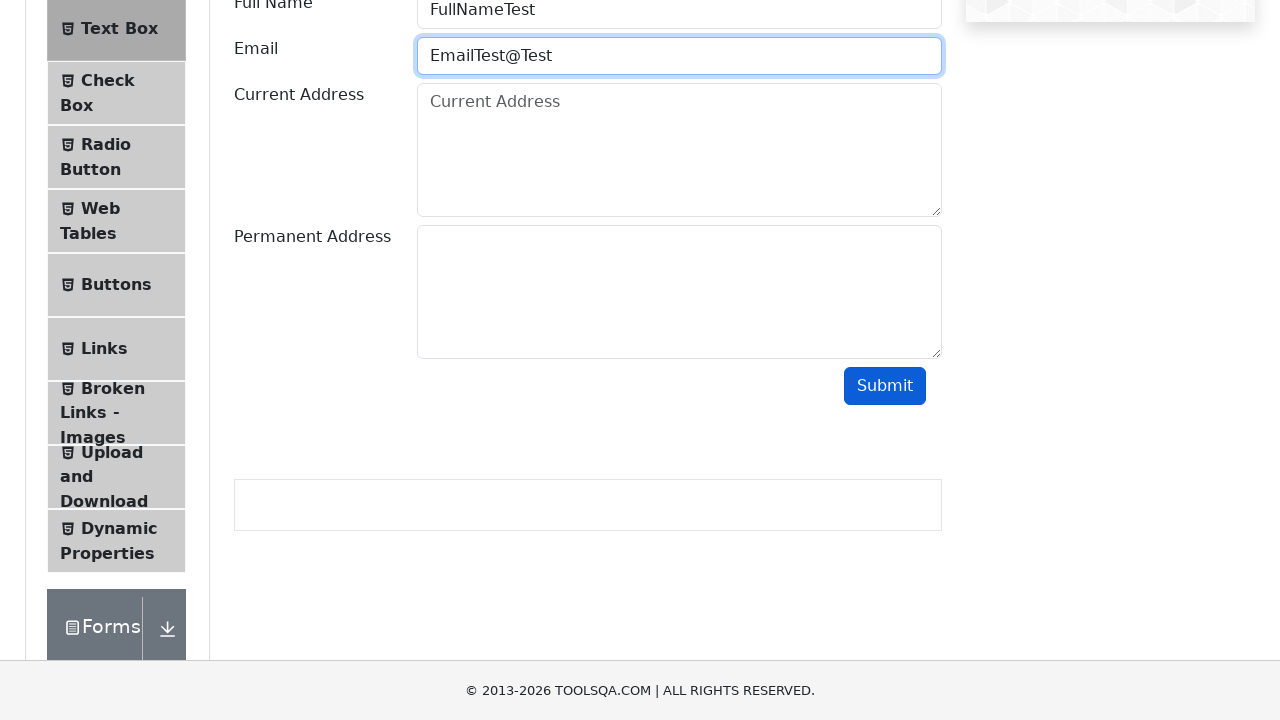

Clicked submit button with email 'EmailTest@Test' at (885, 386) on #submit
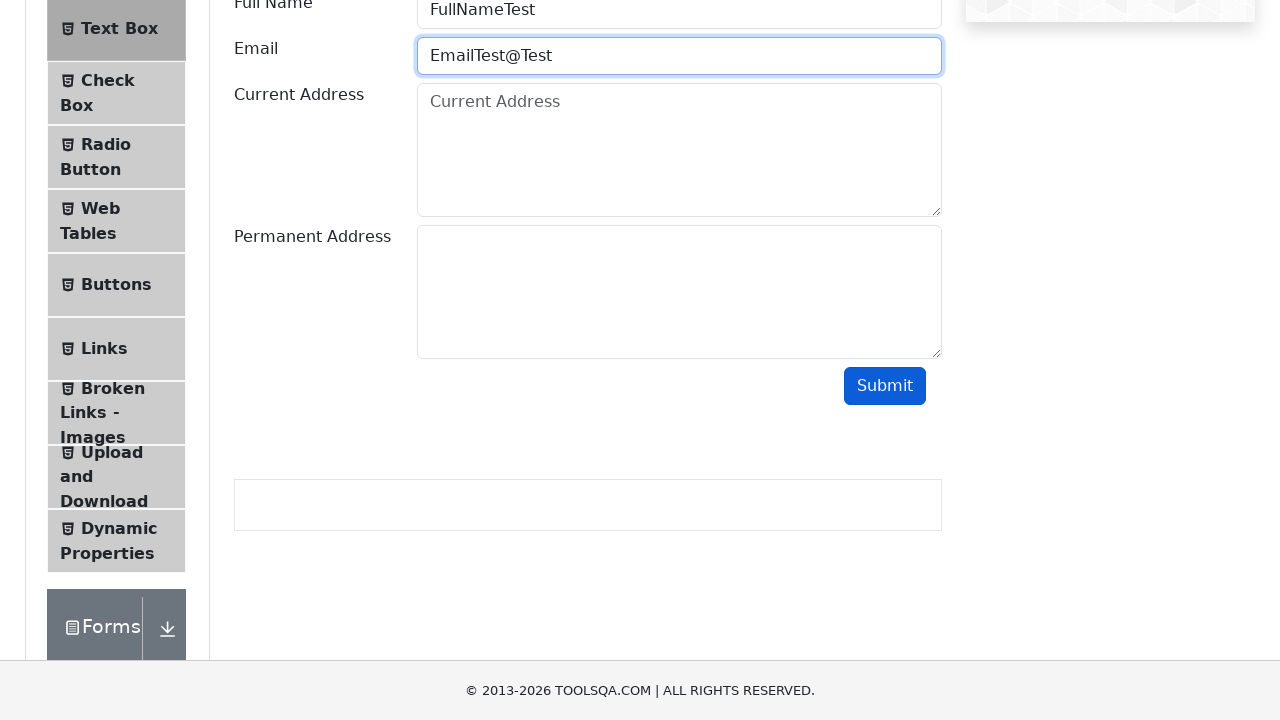

Cleared email field on #userEmail
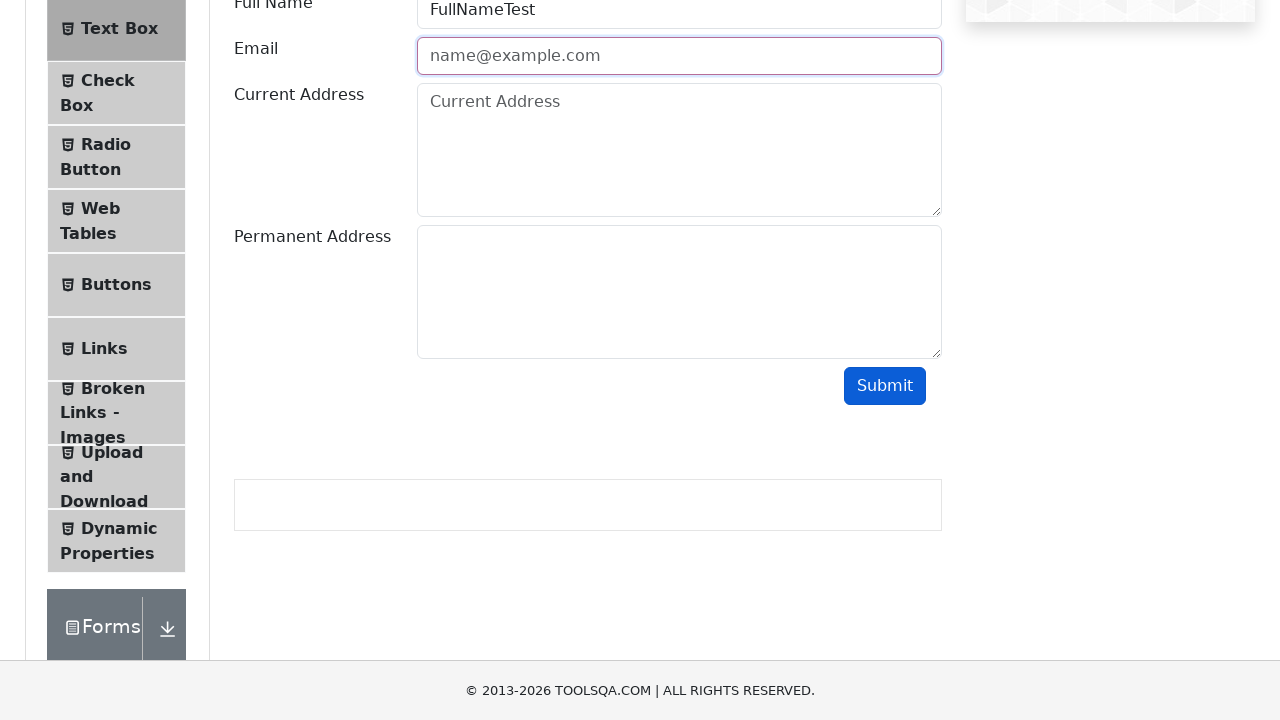

Filled in Email field with valid format 'EmailTest@Test.com' on #userEmail
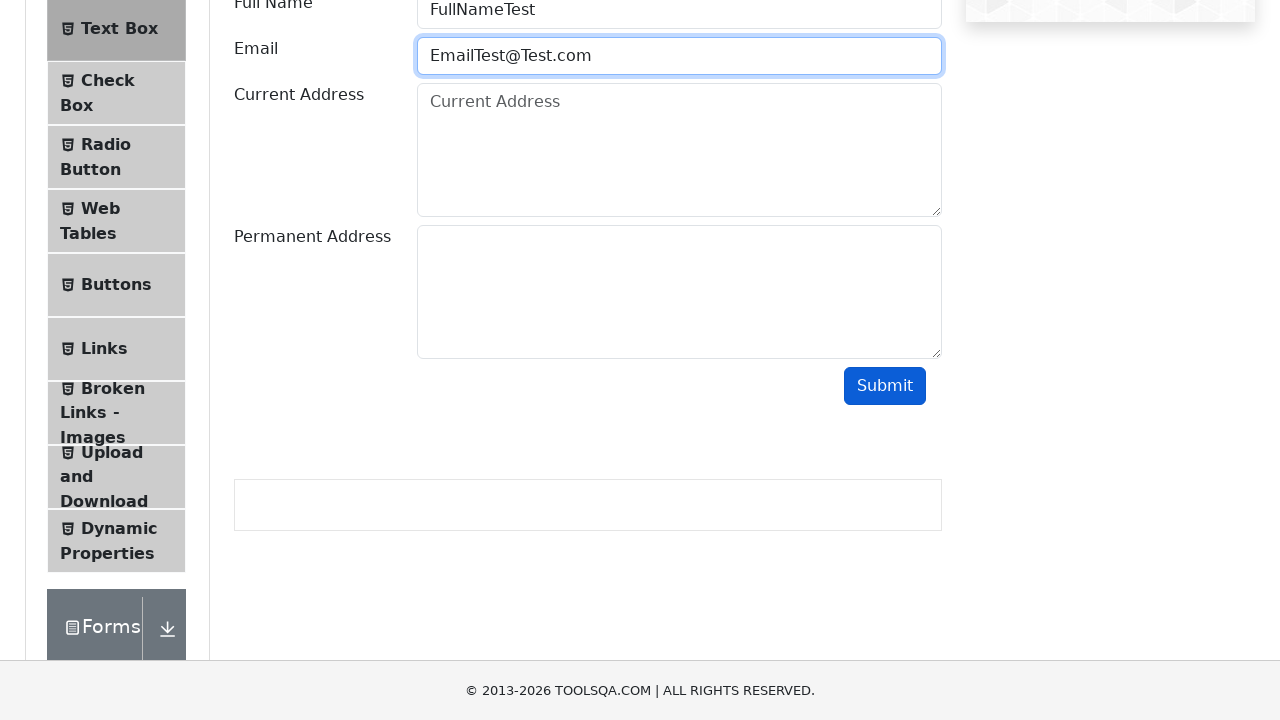

Filled in Current Address field with 'CurrentAddressTest' on #currentAddress
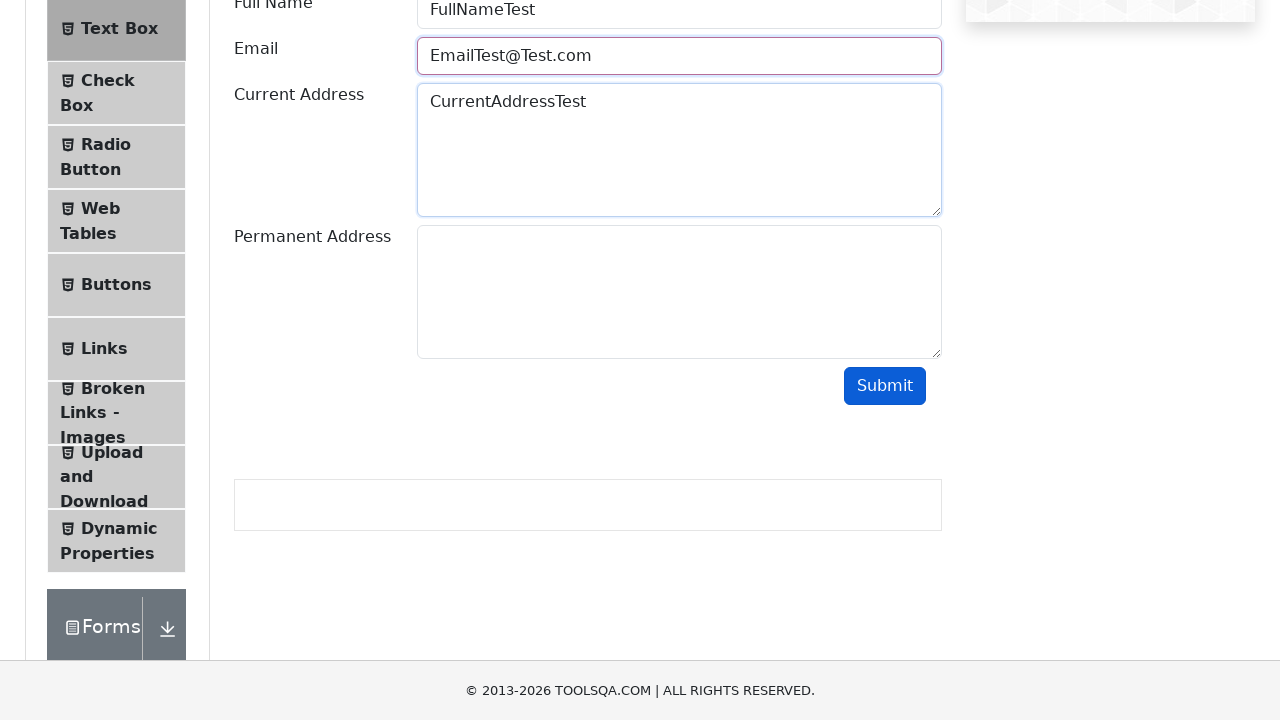

Filled in Permanent Address field with 'PermanentAddressTest' on #permanentAddress
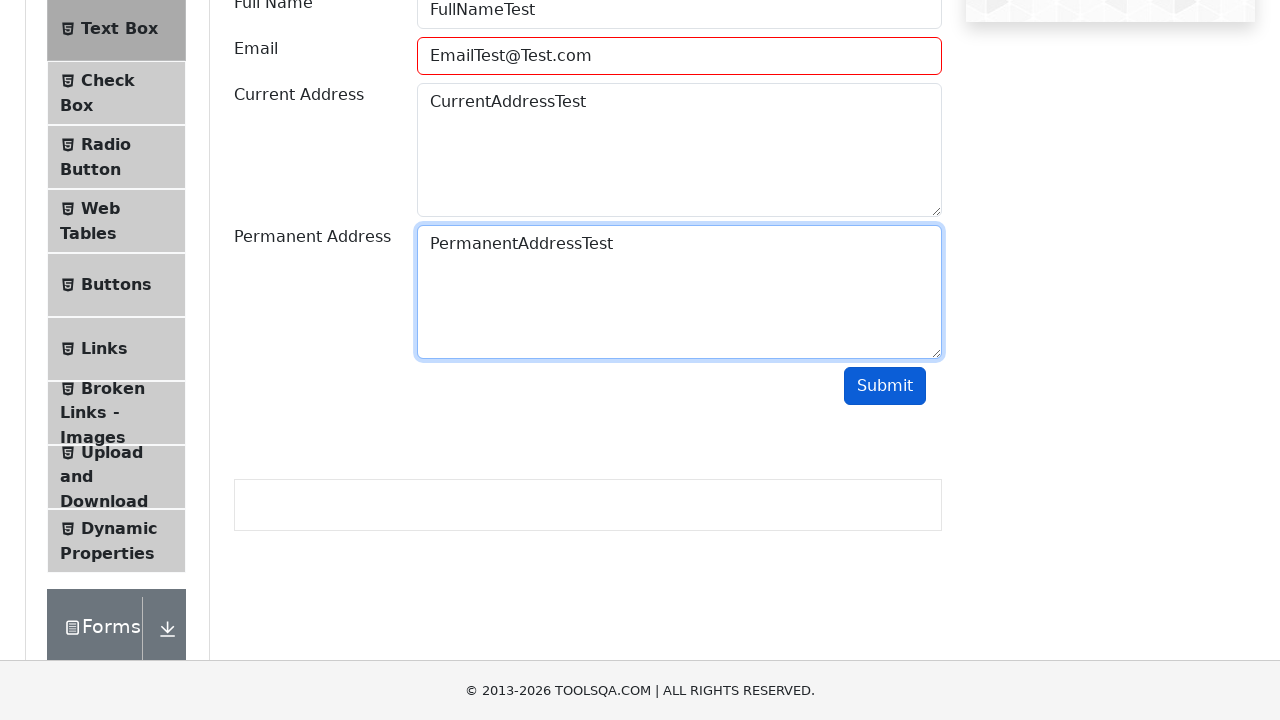

Clicked submit button with complete valid form data at (885, 386) on #submit
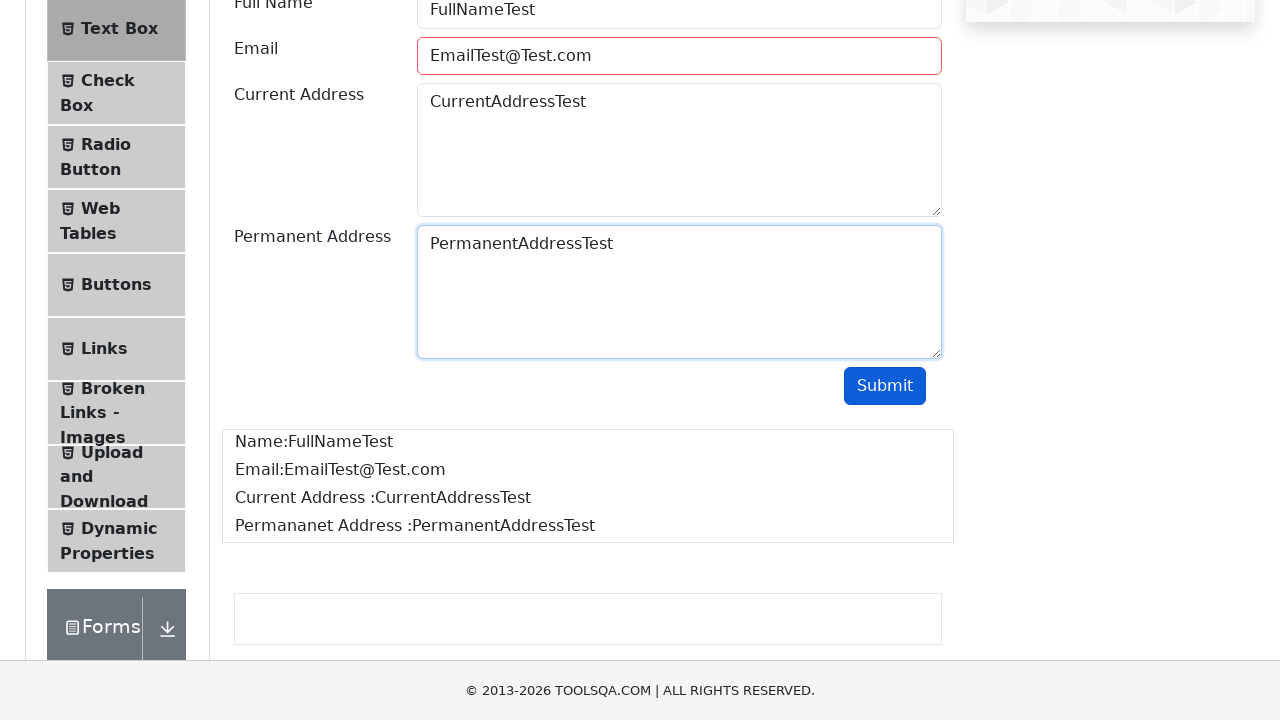

Waited for form output to appear
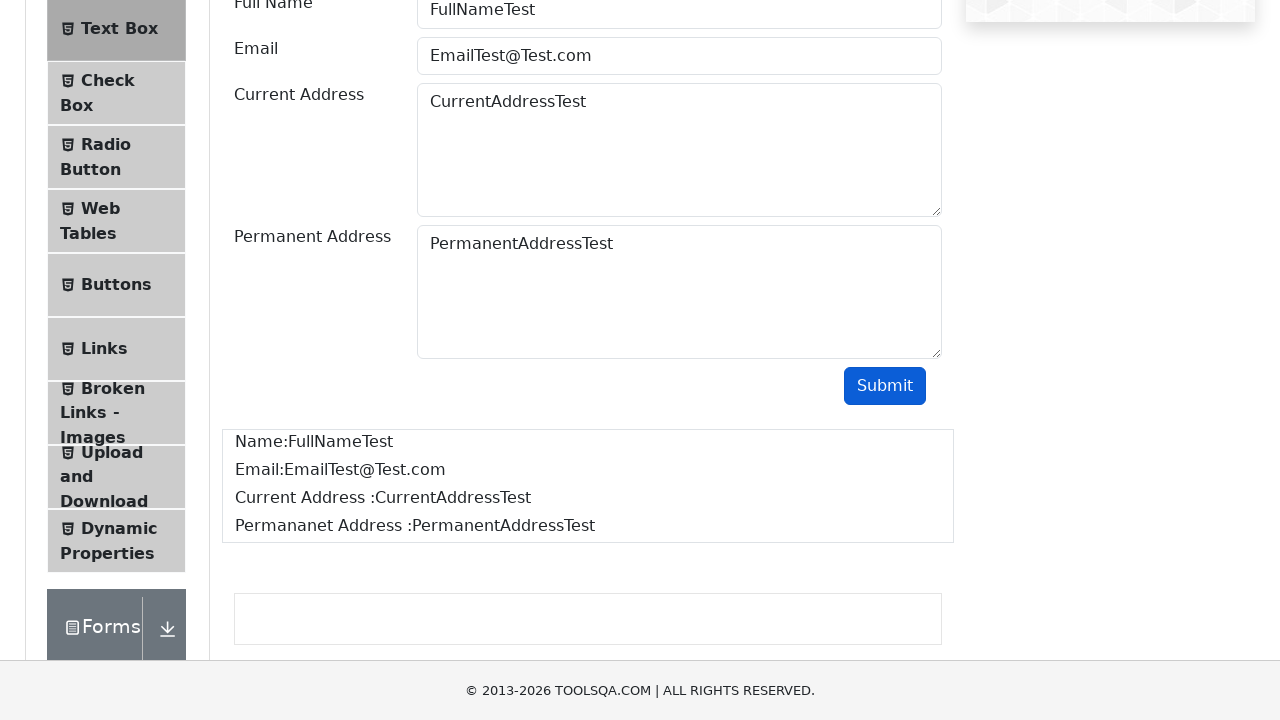

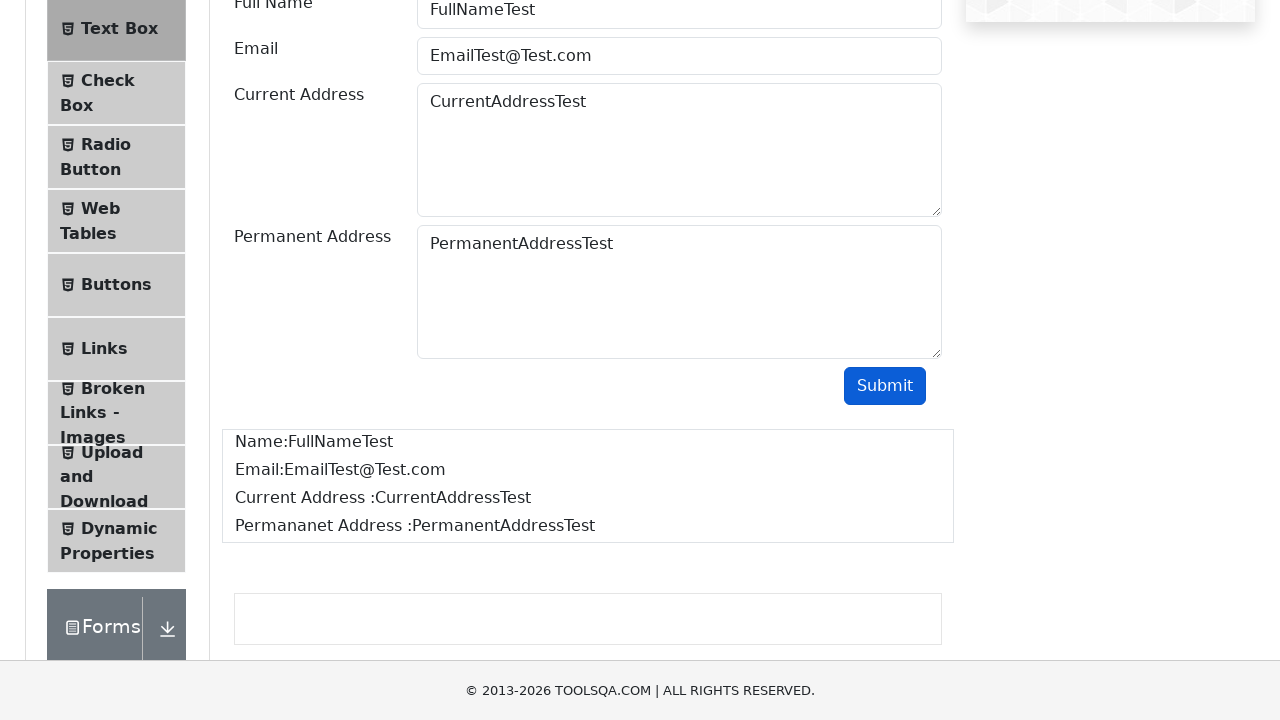